Verifies that the Contact button is displayed in the desktop header navigation

Starting URL: https://wewill.tech

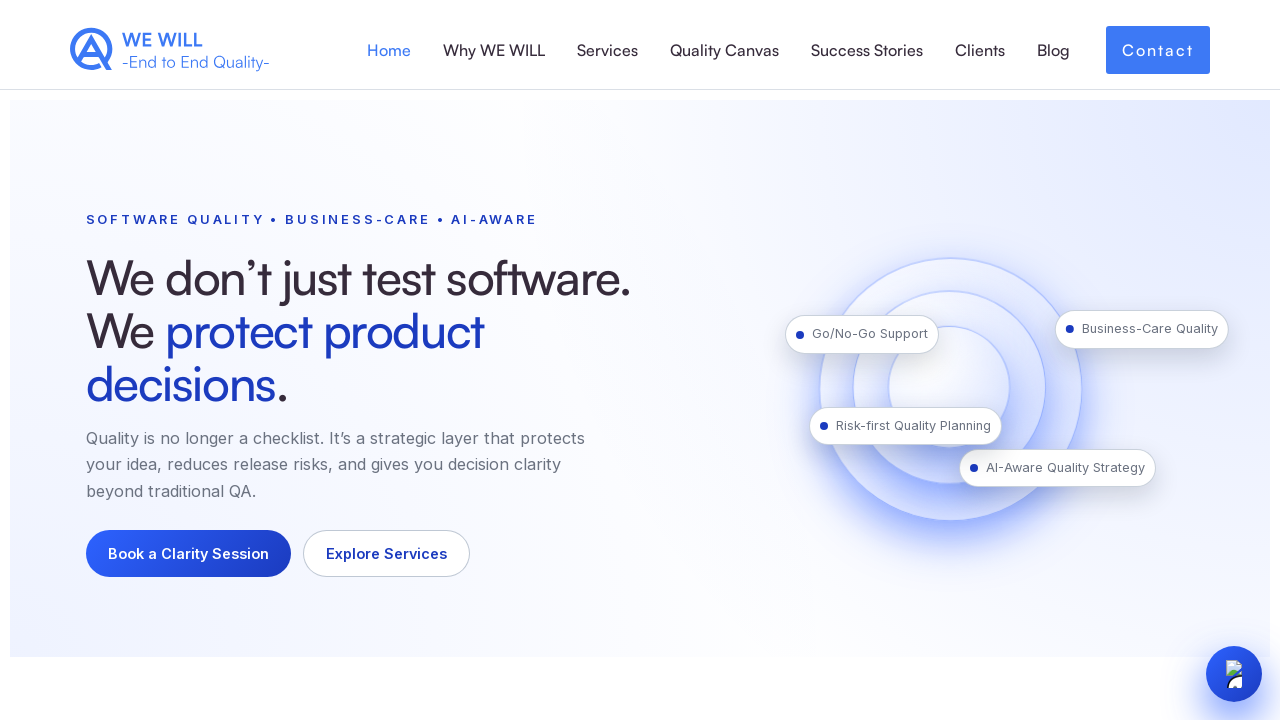

Contact button in desktop header navigation became visible
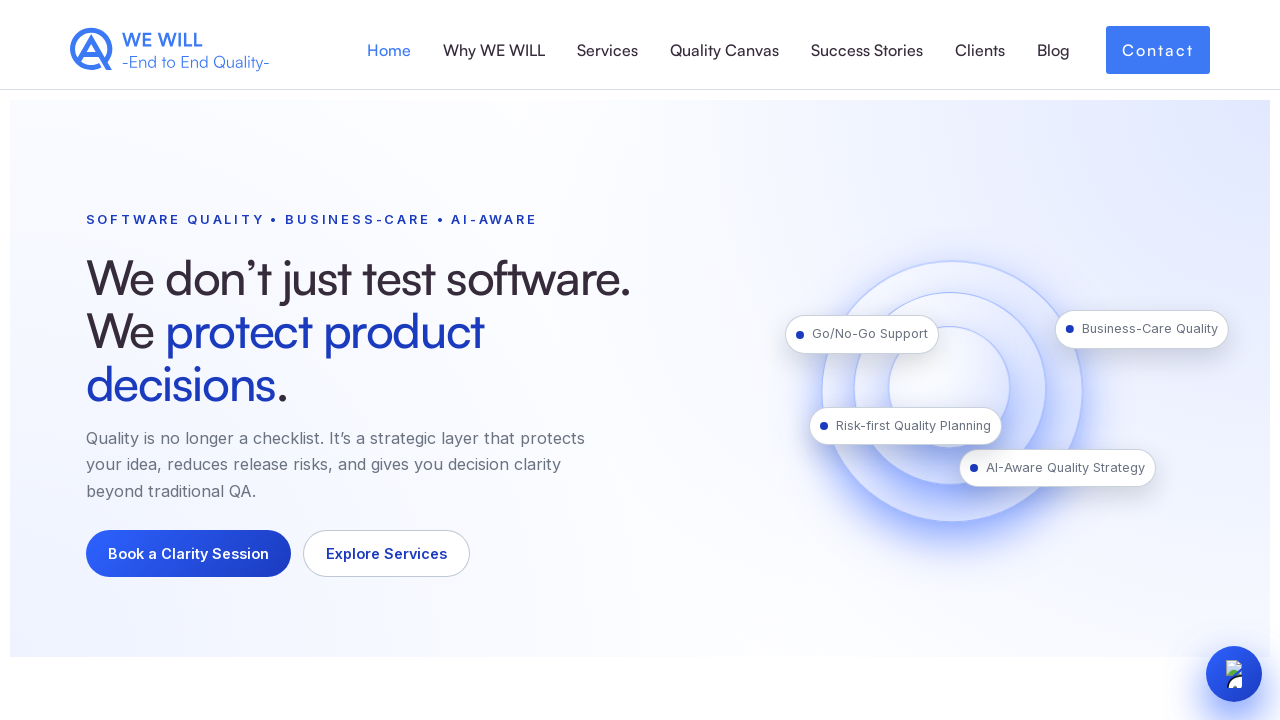

Verified that Contact button is displayed in the desktop header navigation
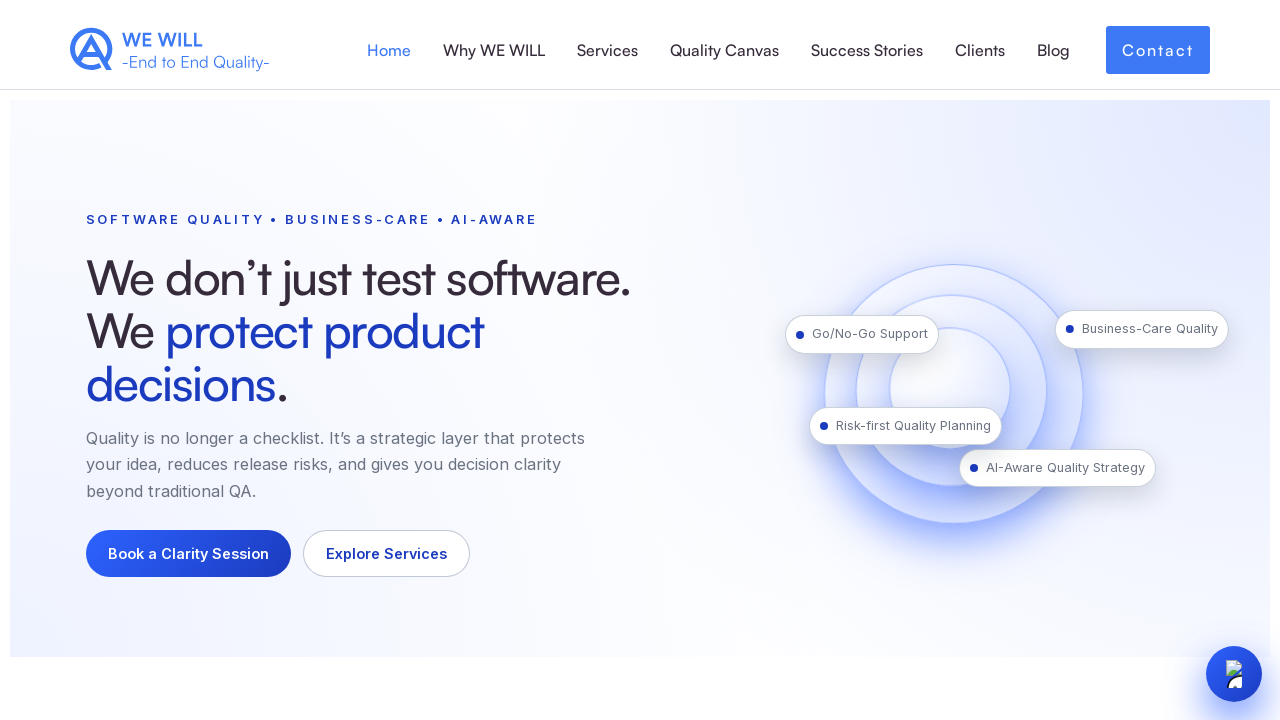

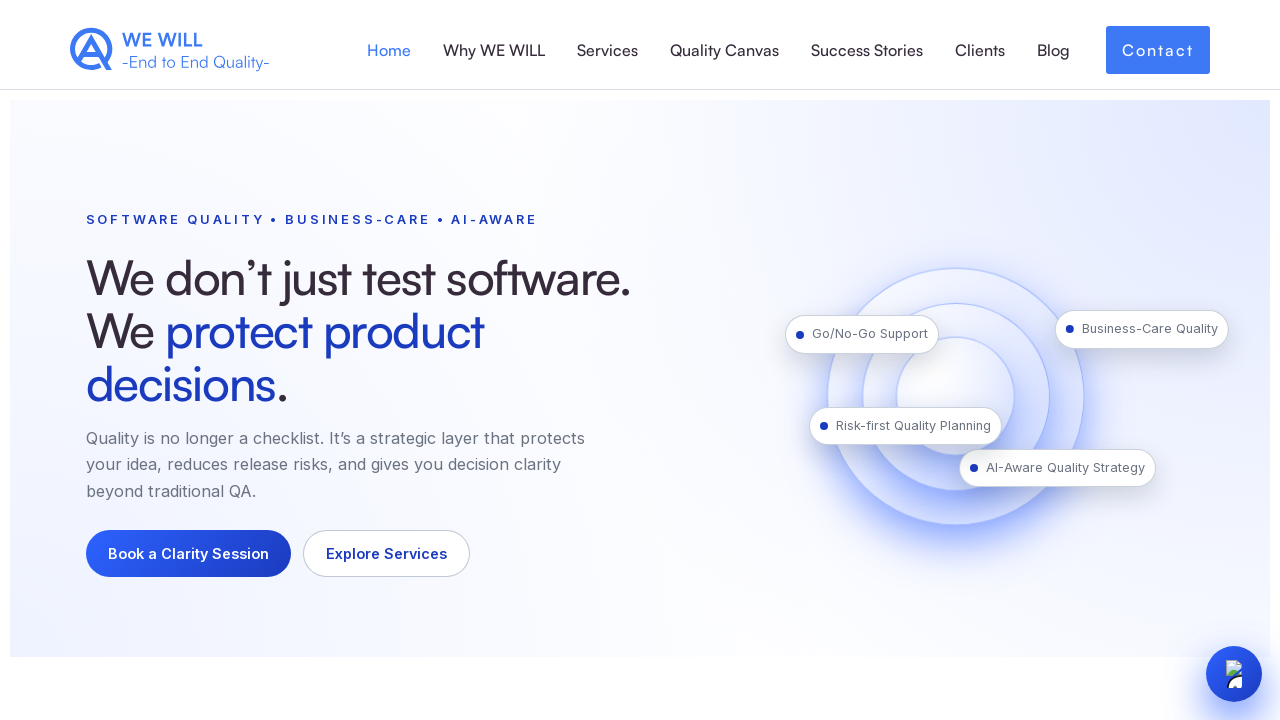